Counts the number of input elements on the automation practice page

Starting URL: https://rahulshettyacademy.com/AutomationPractice/

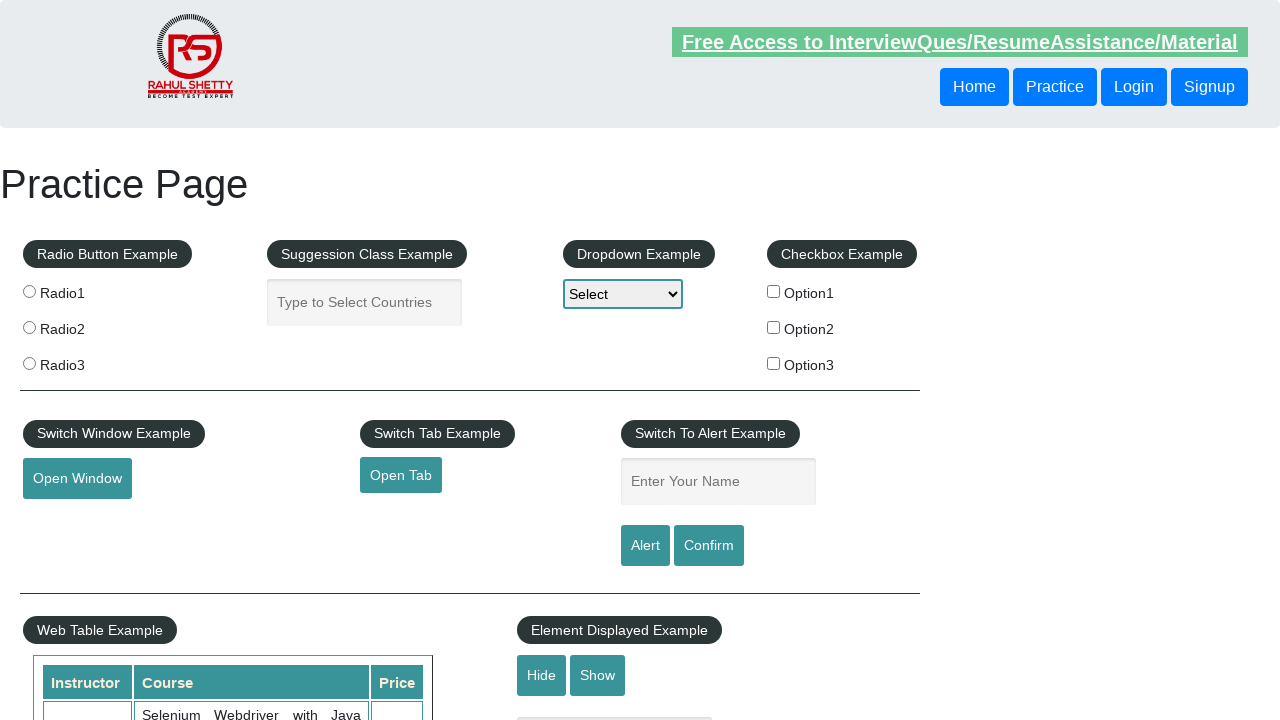

Navigated to automation practice page
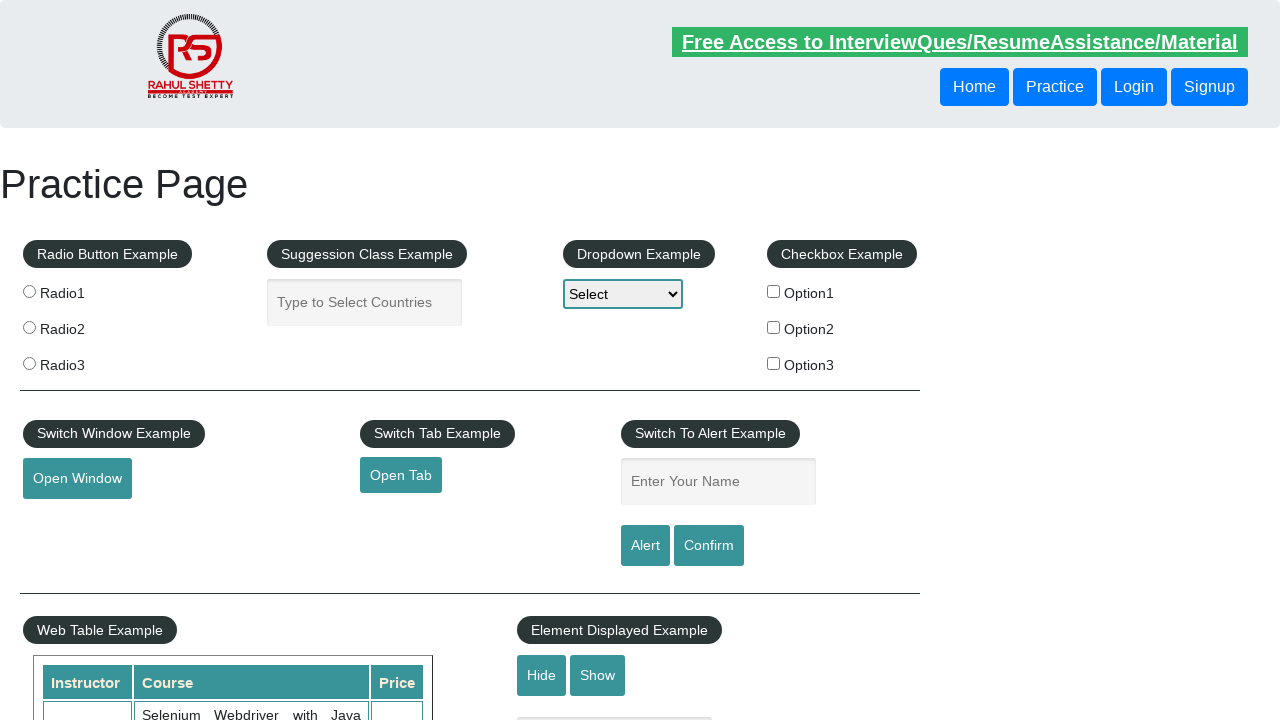

Located all input elements on the page
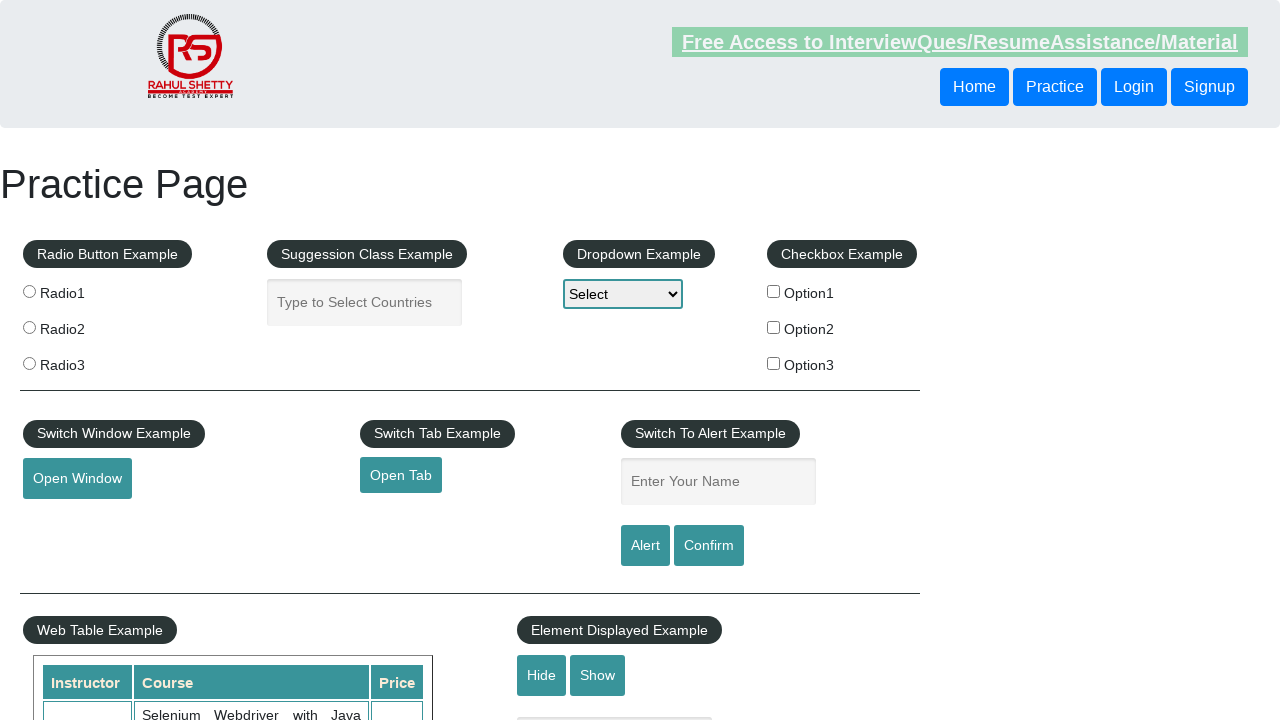

Verified input element count is greater than 0 (found 13 elements)
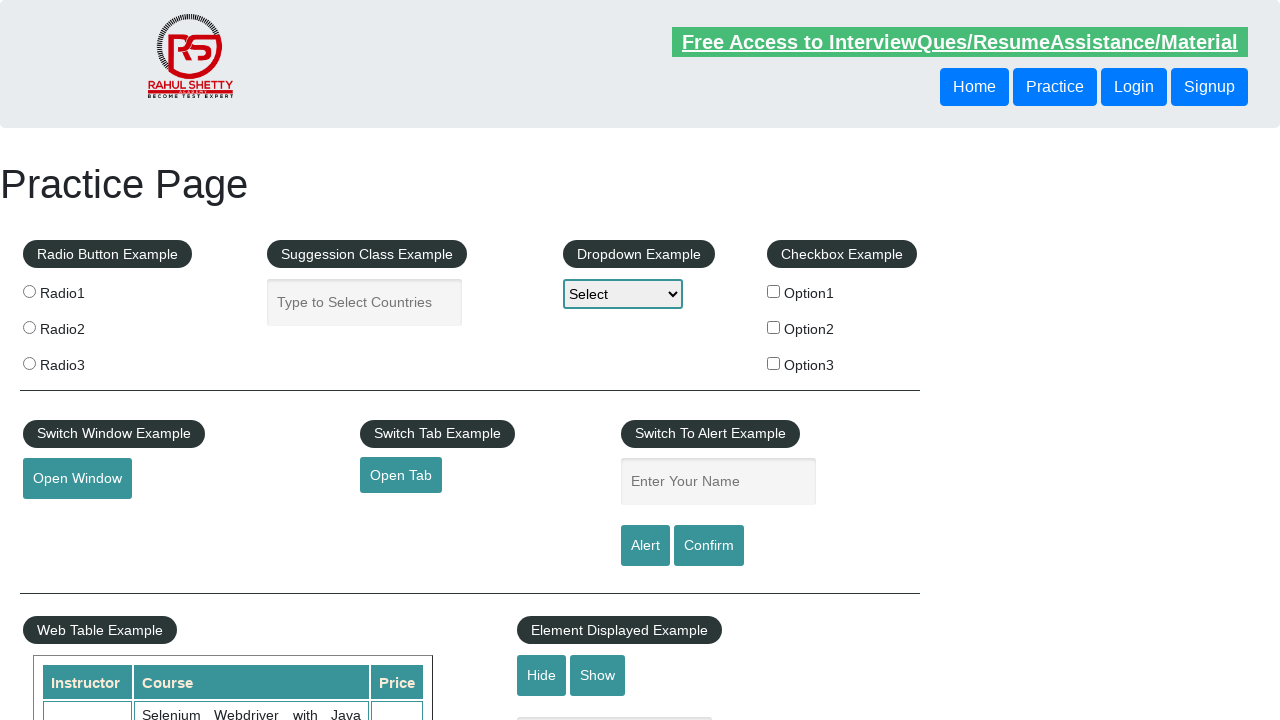

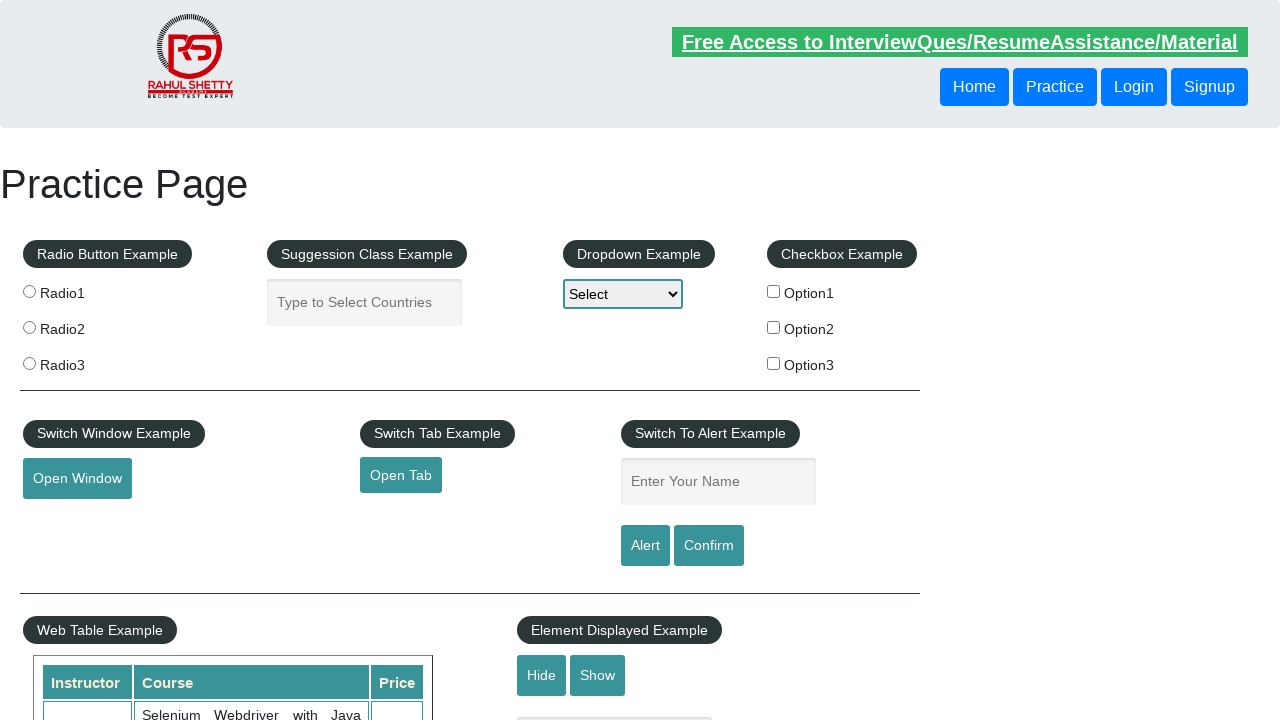